Tests checkbox functionality by clicking checkboxes and verifying their states

Starting URL: https://bonigarcia.dev/selenium-webdriver-java/web-form.html

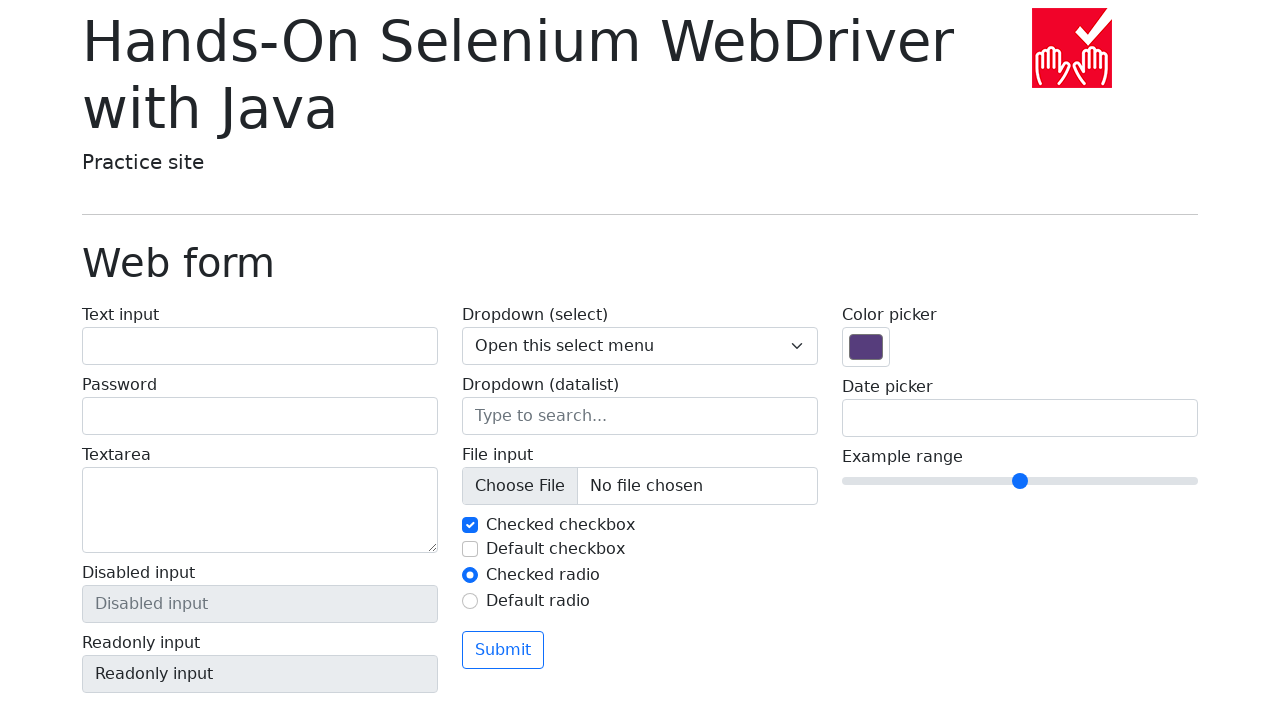

Located all checkboxes on the form
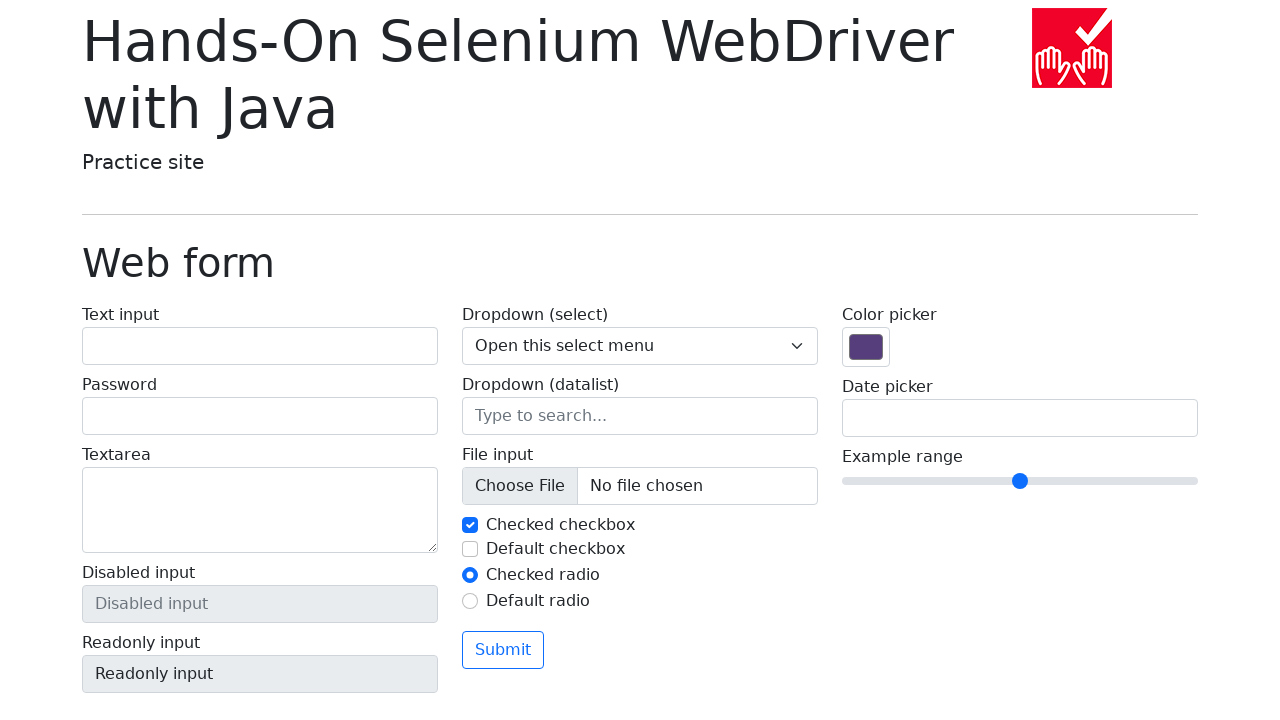

Verified that exactly 2 checkboxes are present
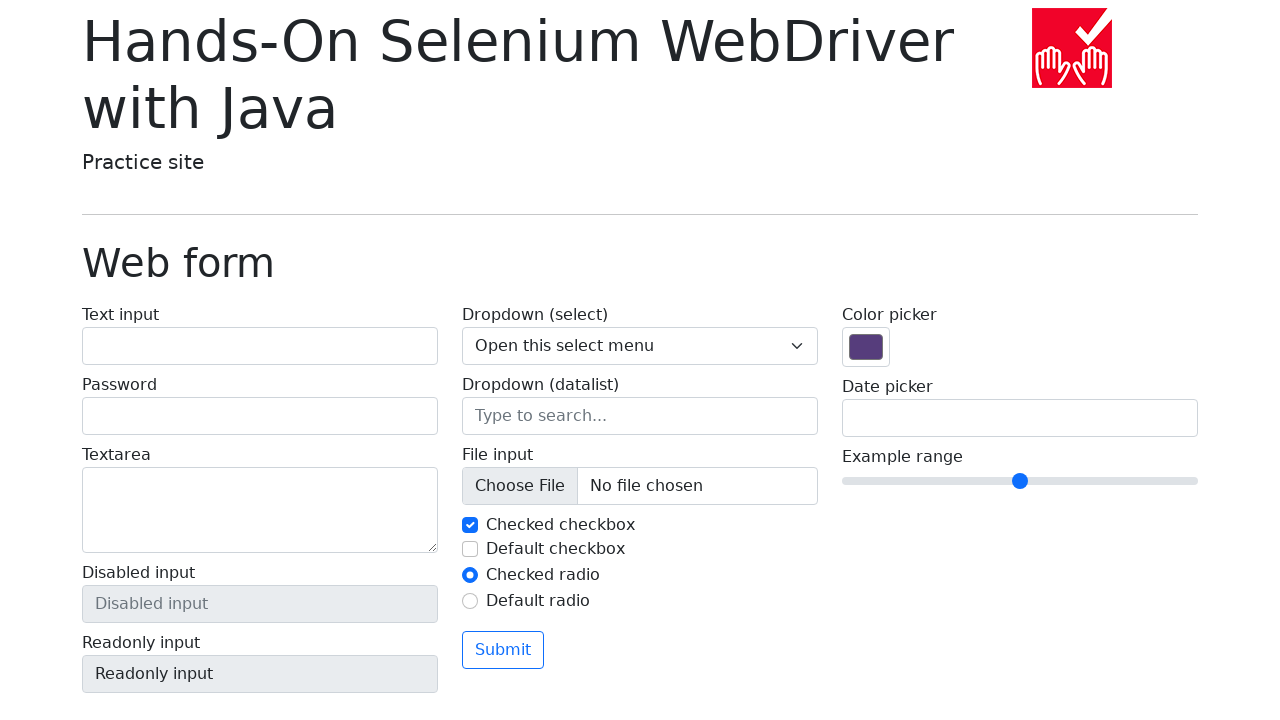

Located first checkbox (my-check-1)
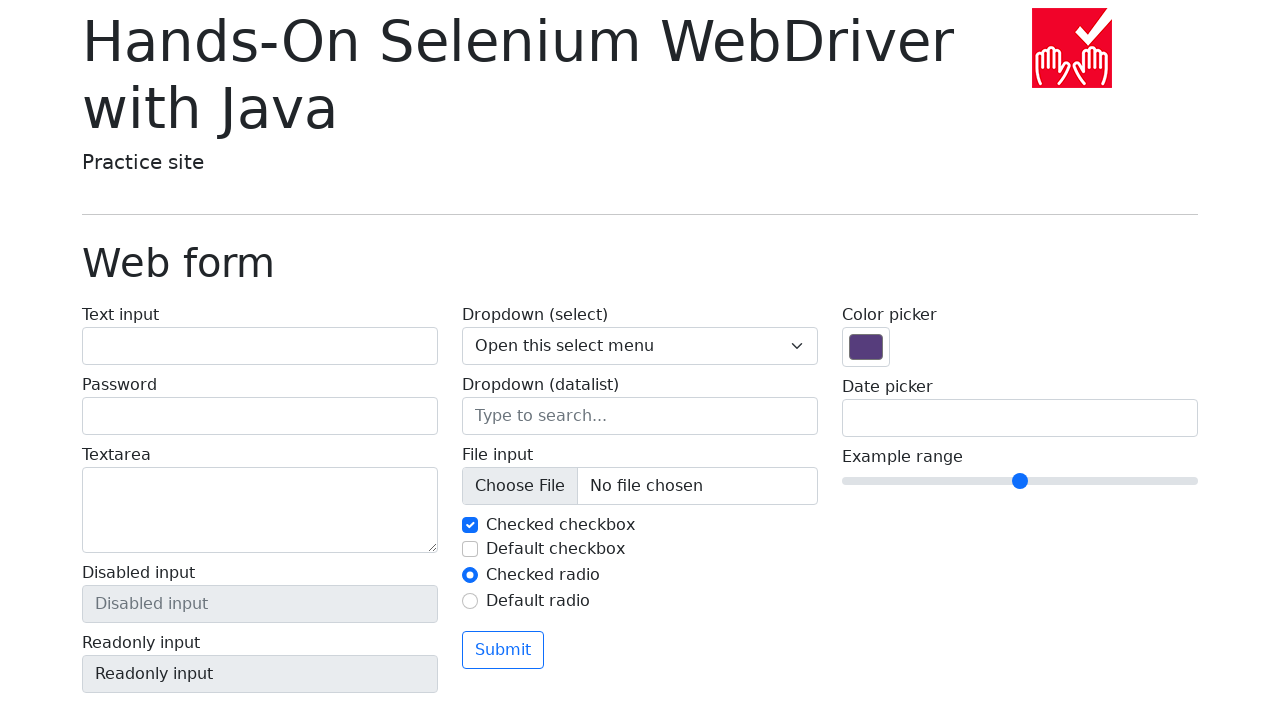

Located second checkbox (my-check-2)
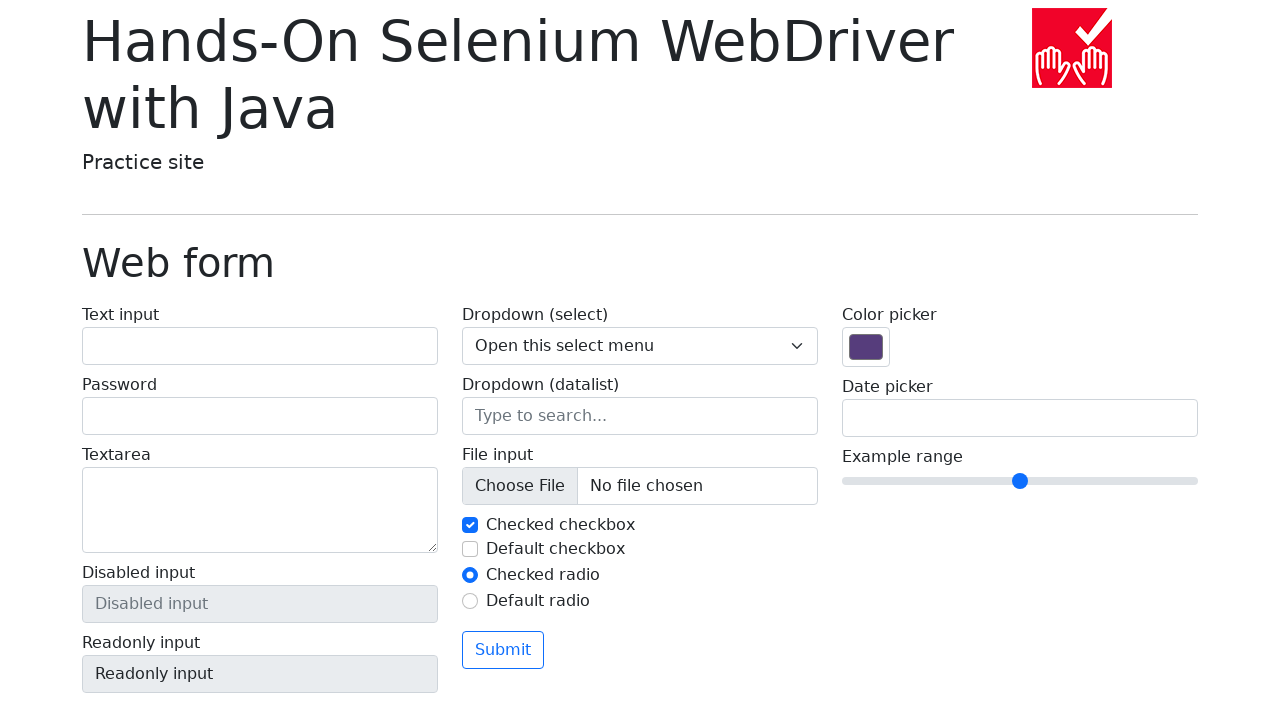

Verified that first checkbox is checked by default
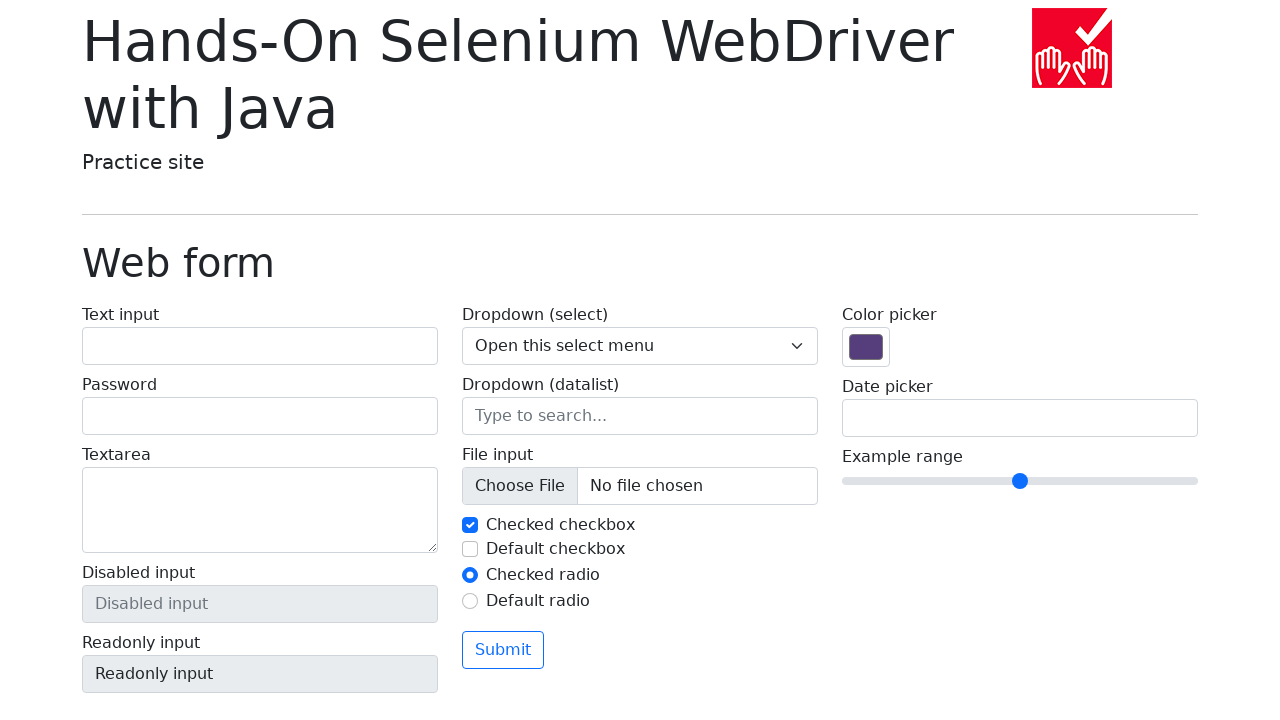

Clicked second checkbox to check it at (470, 549) on input#my-check-2
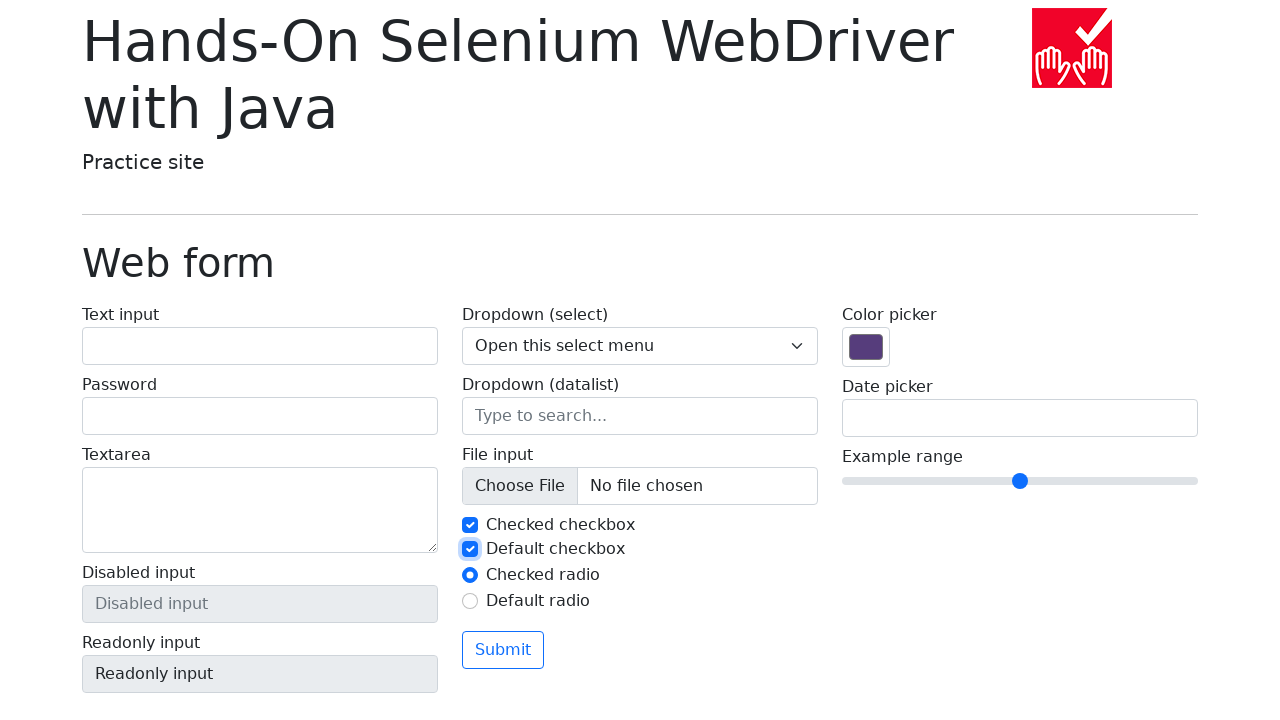

Verified that second checkbox is now checked
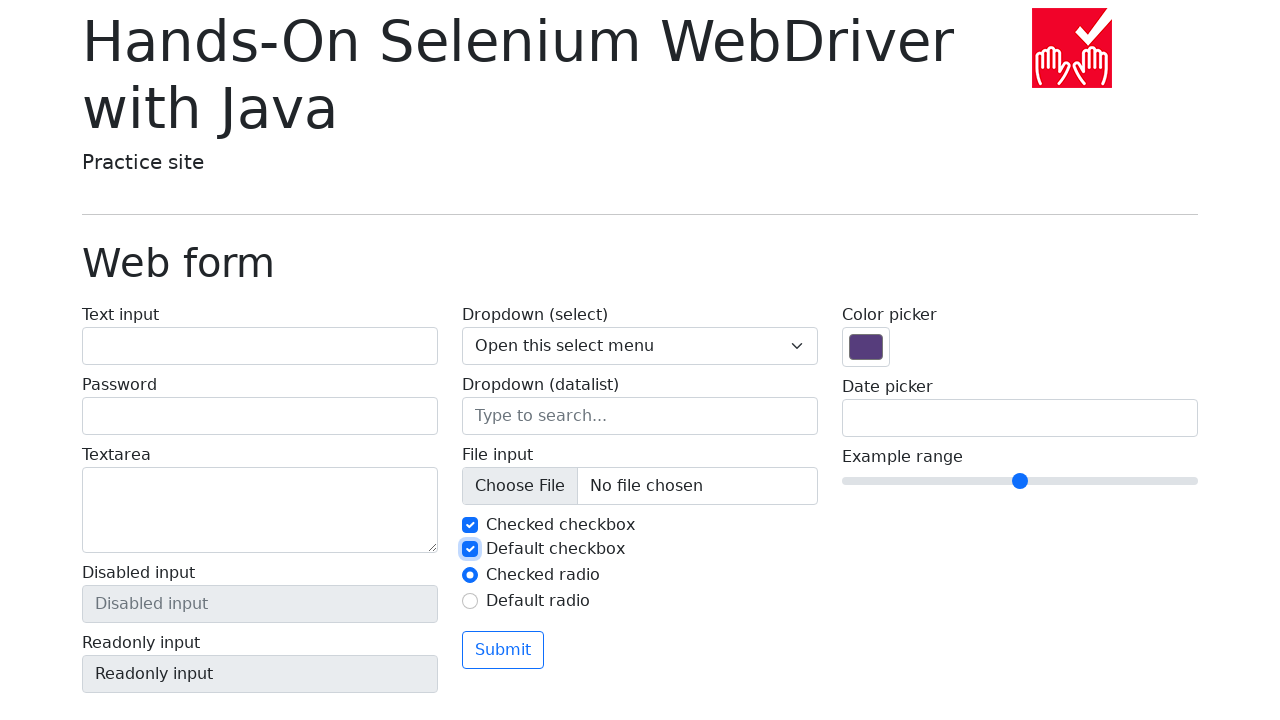

Clicked second checkbox again to uncheck it at (470, 549) on input#my-check-2
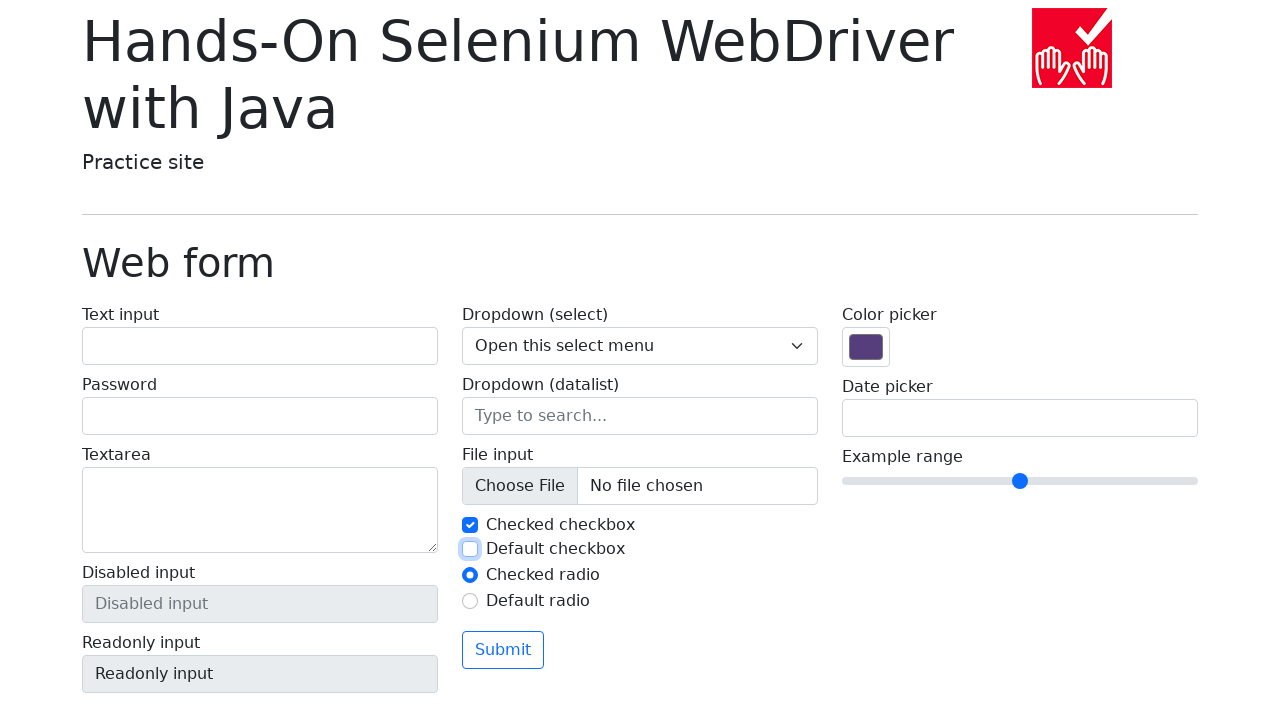

Verified that second checkbox is now unchecked
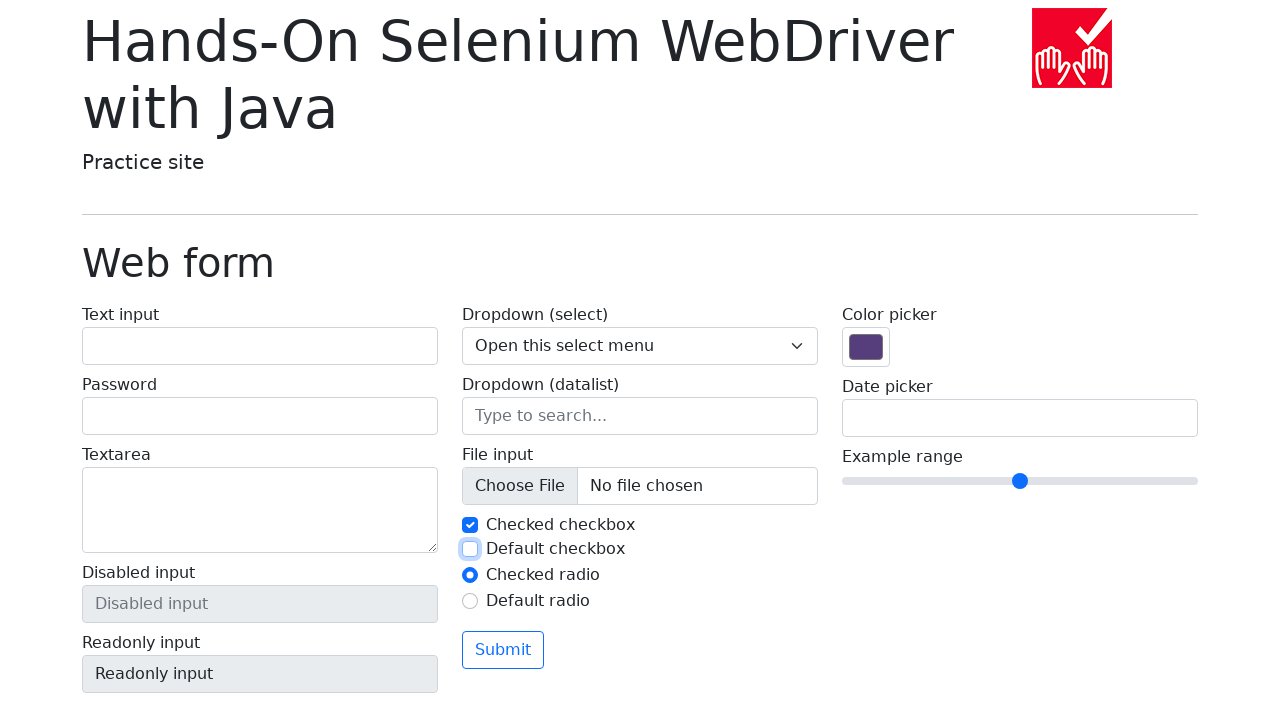

Clicked first checkbox to uncheck it at (470, 525) on input#my-check-1
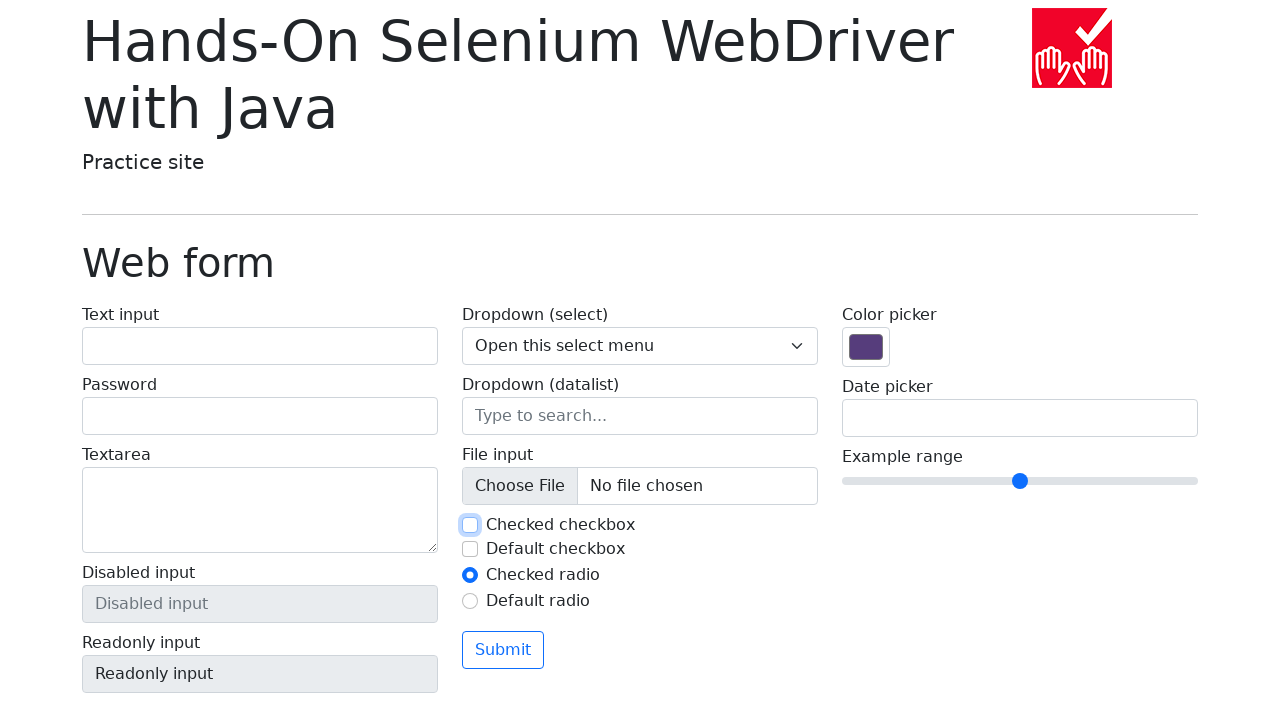

Verified that first checkbox is now unchecked
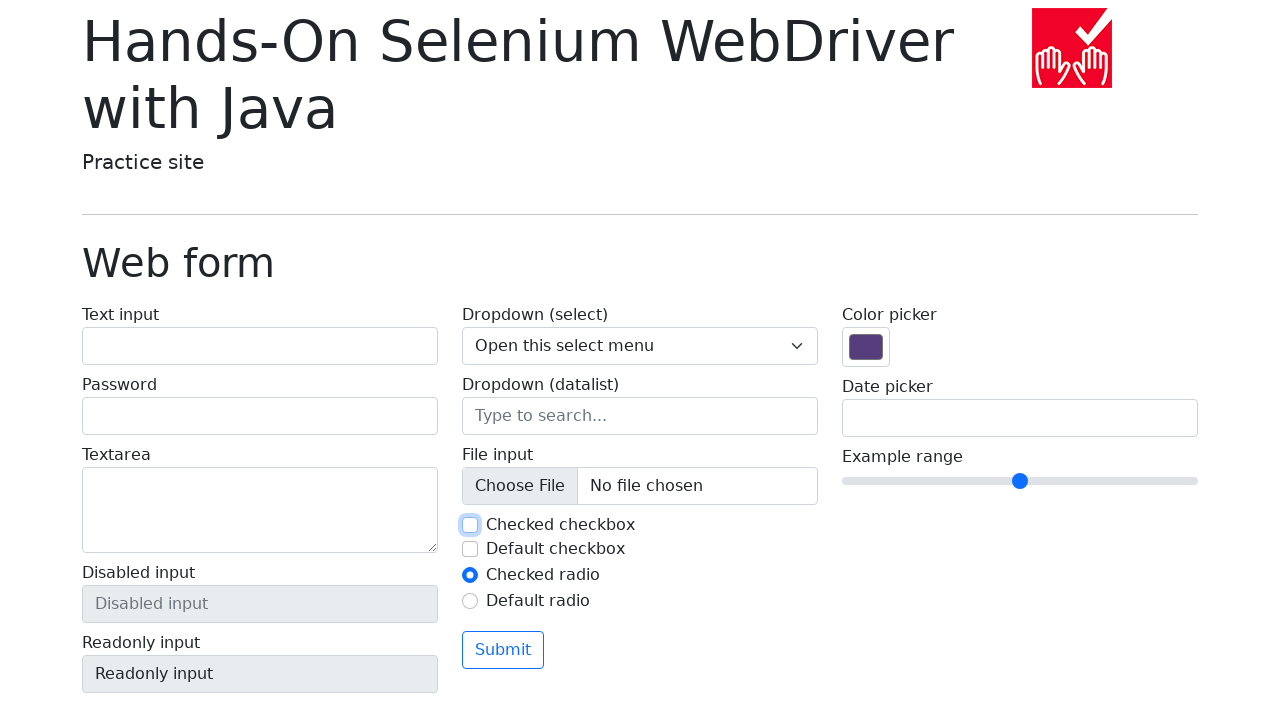

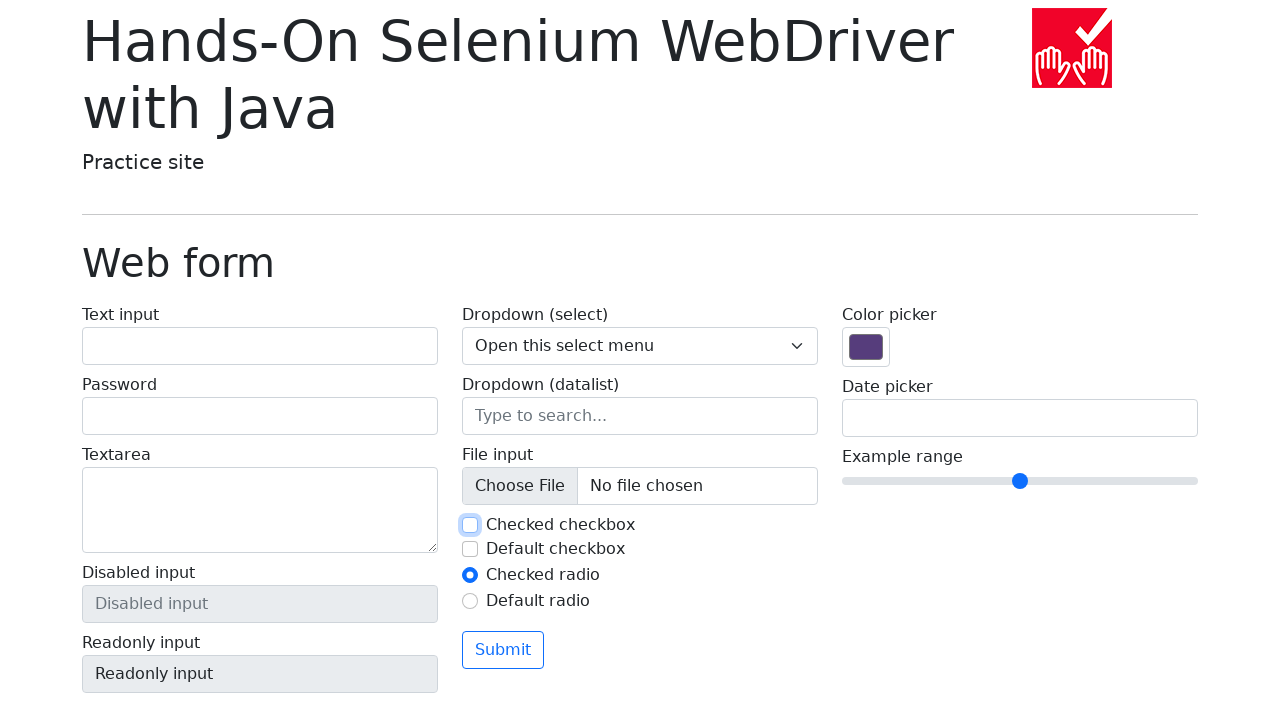